Tests clicking a submit button on a registration page to verify button click functionality

Starting URL: https://demo.automationtesting.in/Register.html

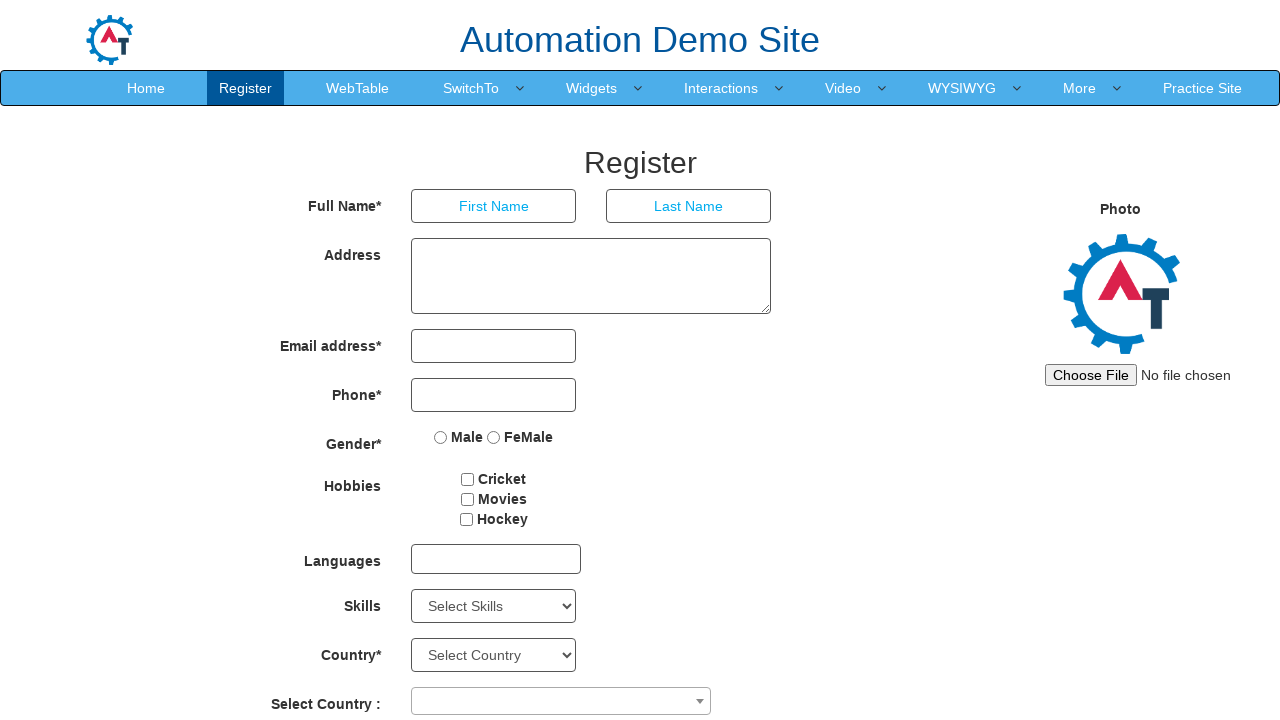

Navigated to registration page
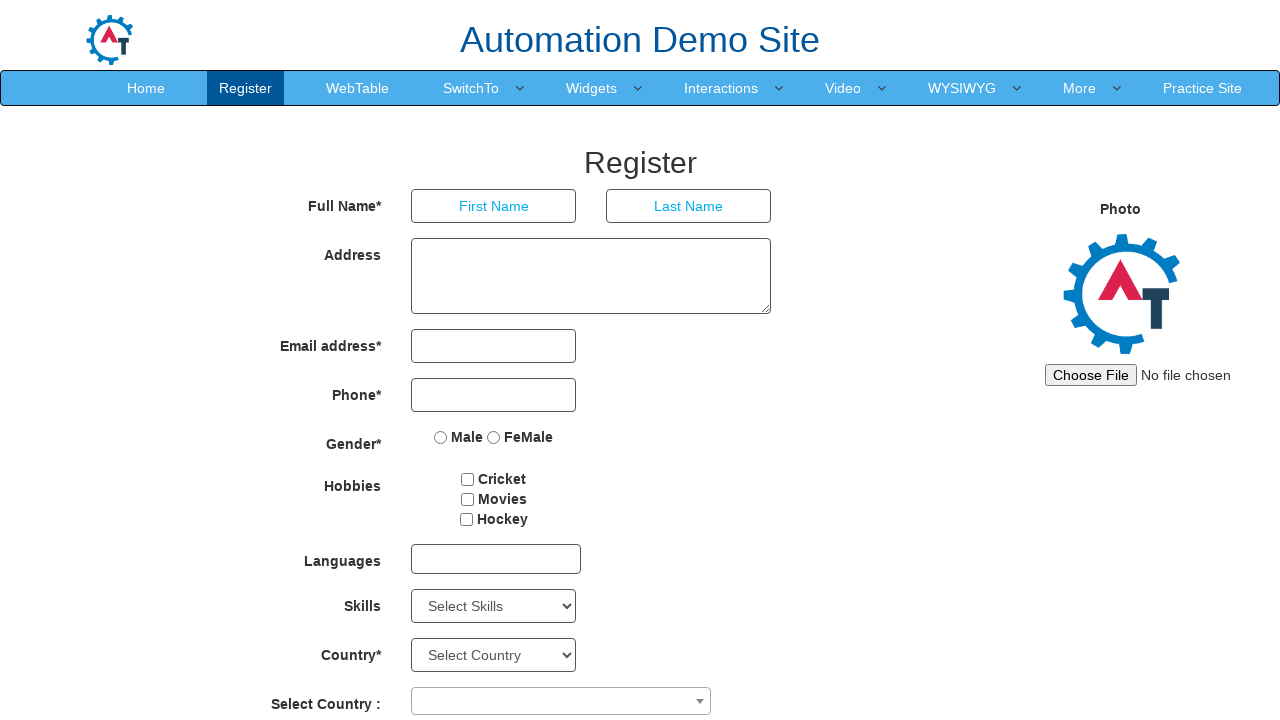

Clicked submit button to verify button click functionality at (572, 623) on #submitbtn
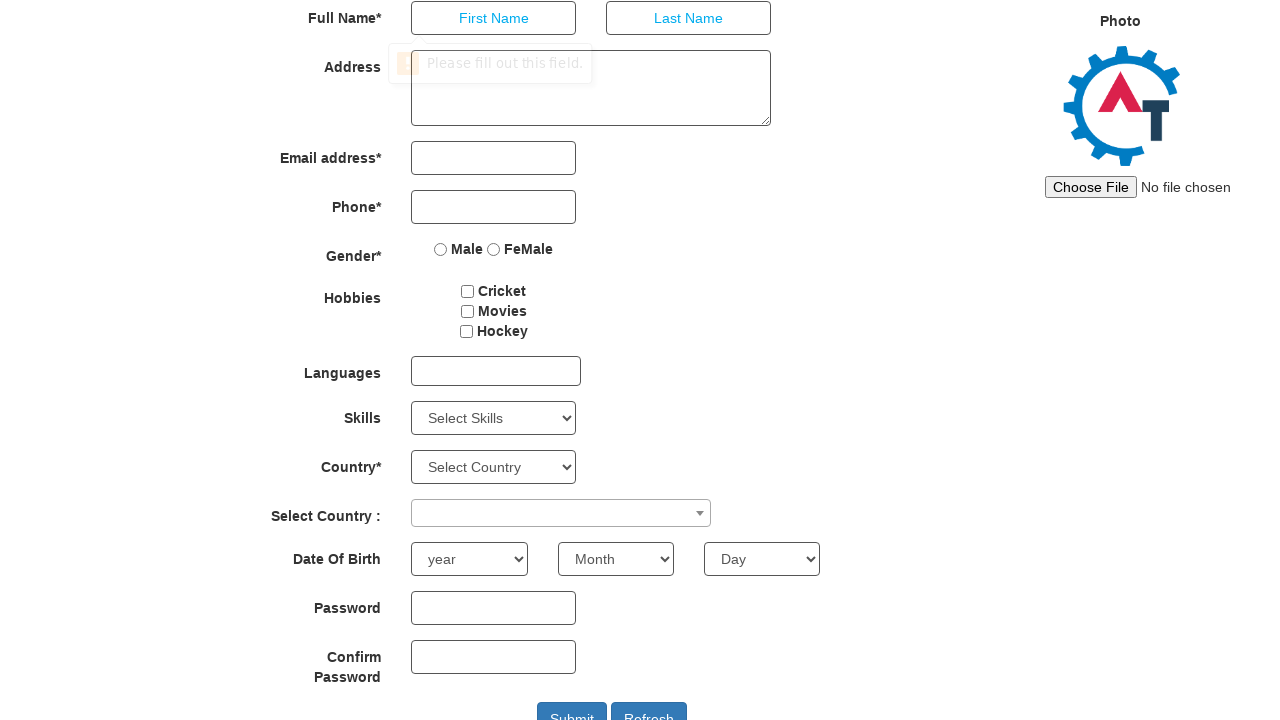

Waited 1000ms to observe the result after button click
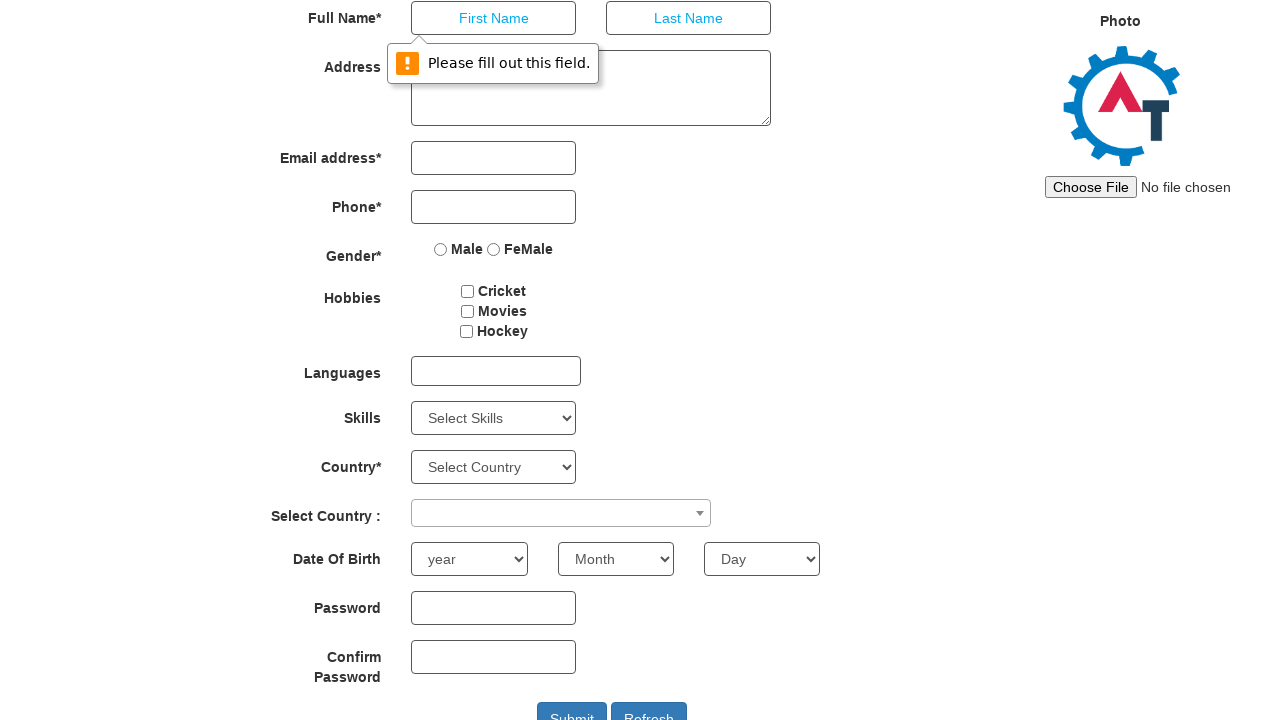

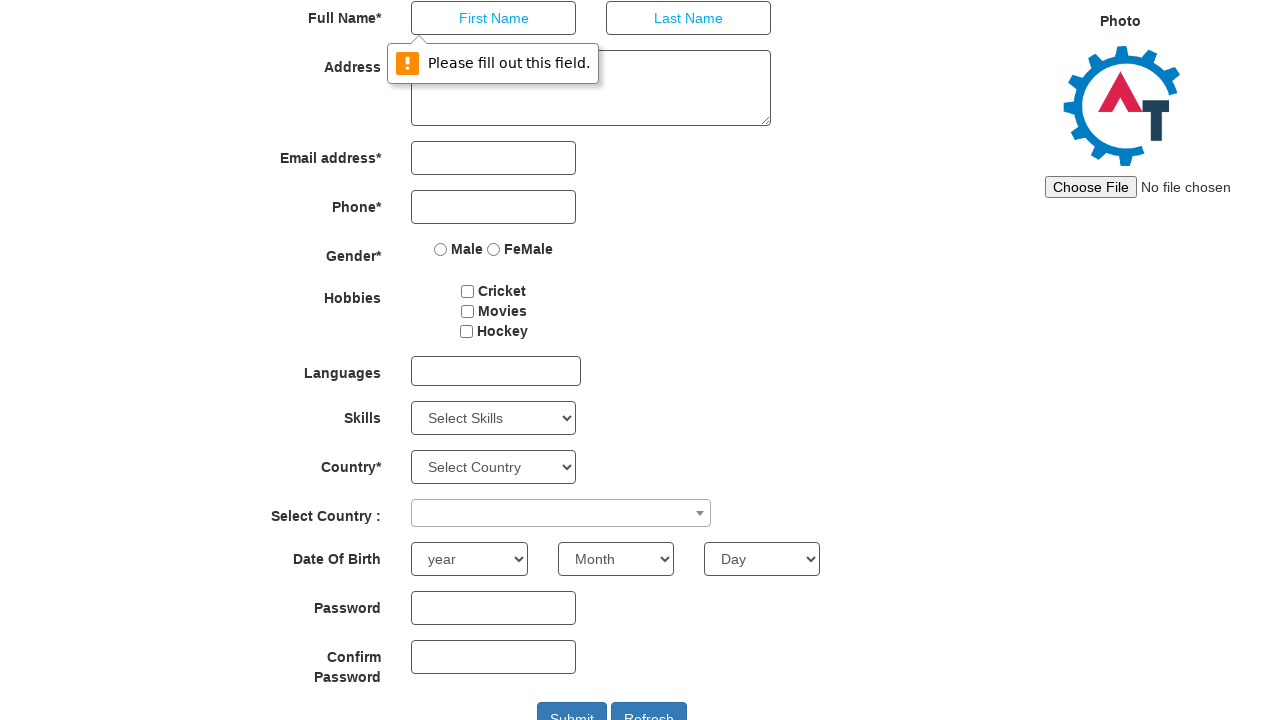